Tests browser navigation functionality by navigating between Skype and Zoom websites, then using back, forward, and refresh browser controls

Starting URL: https://www.skype.com/en

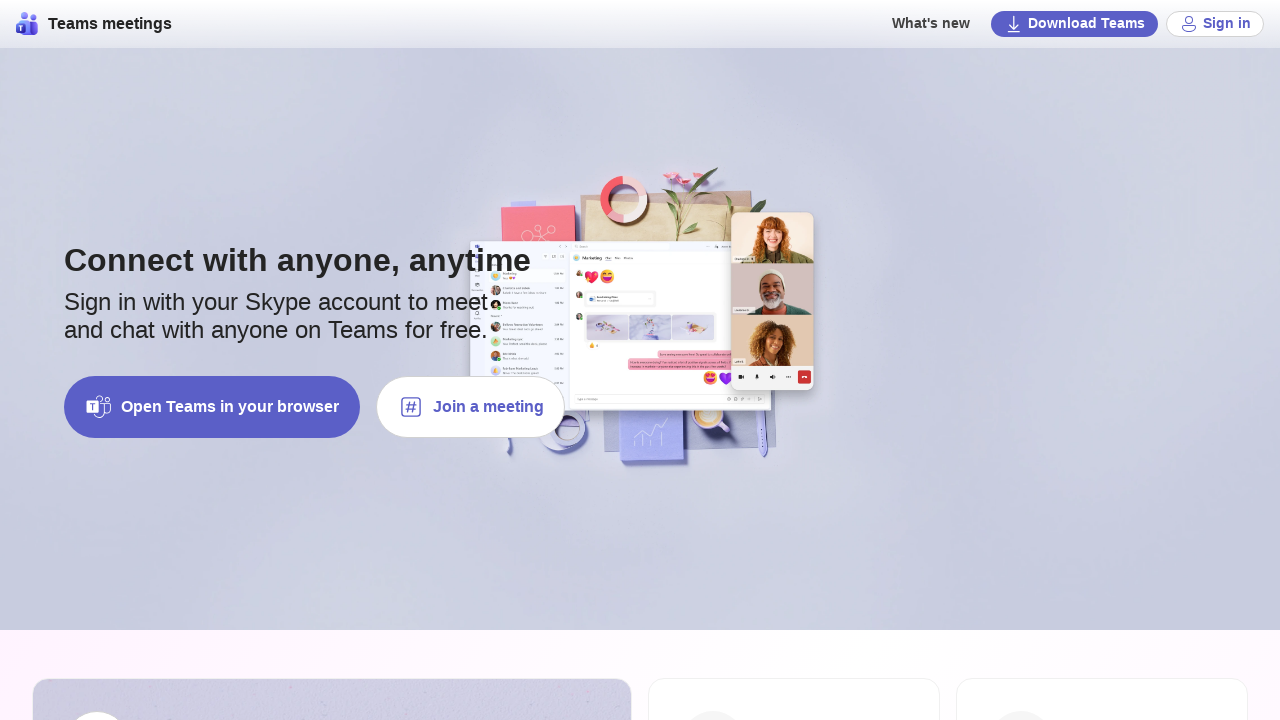

Navigated to Zoom website
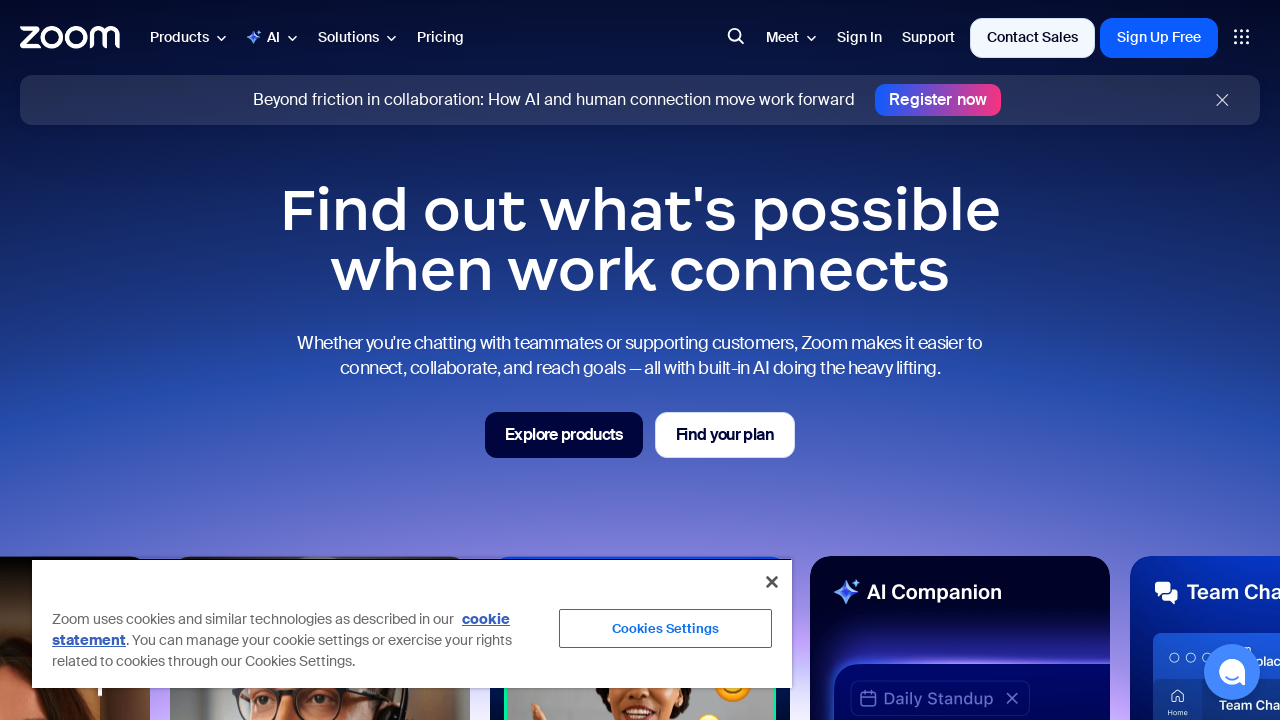

Navigated back to Skype website using browser back button
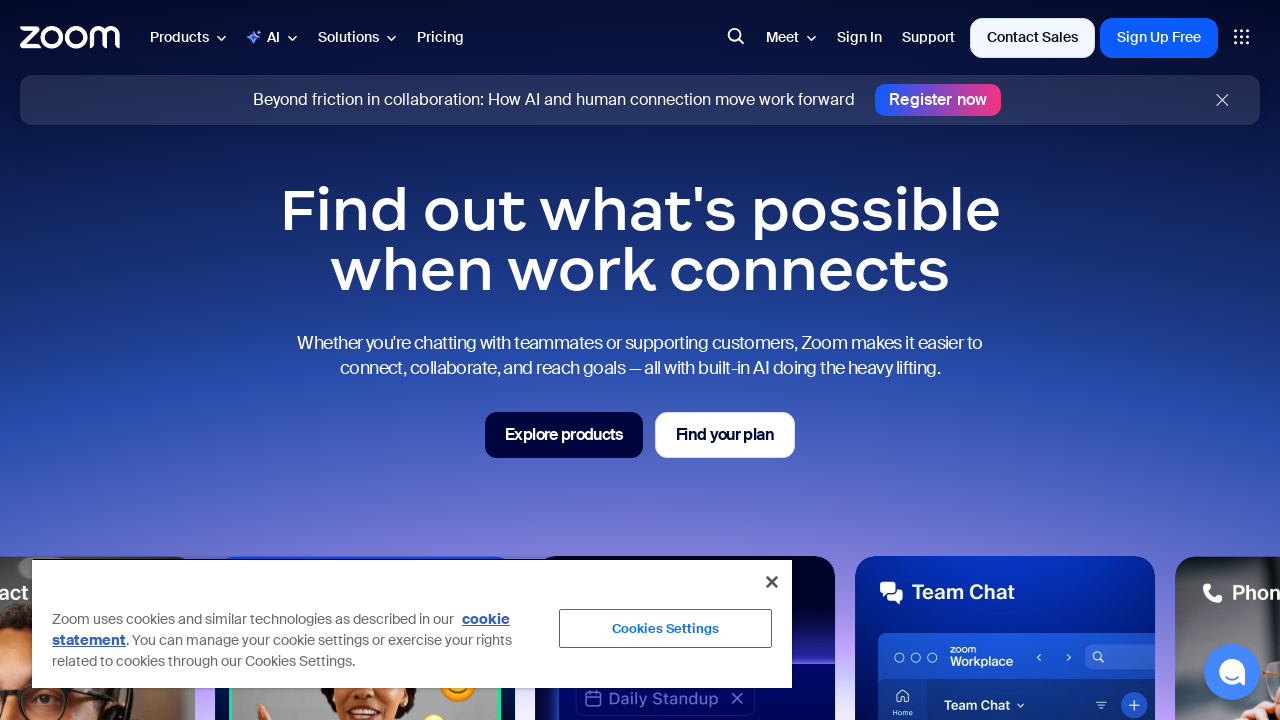

Navigated forward to Zoom website using browser forward button
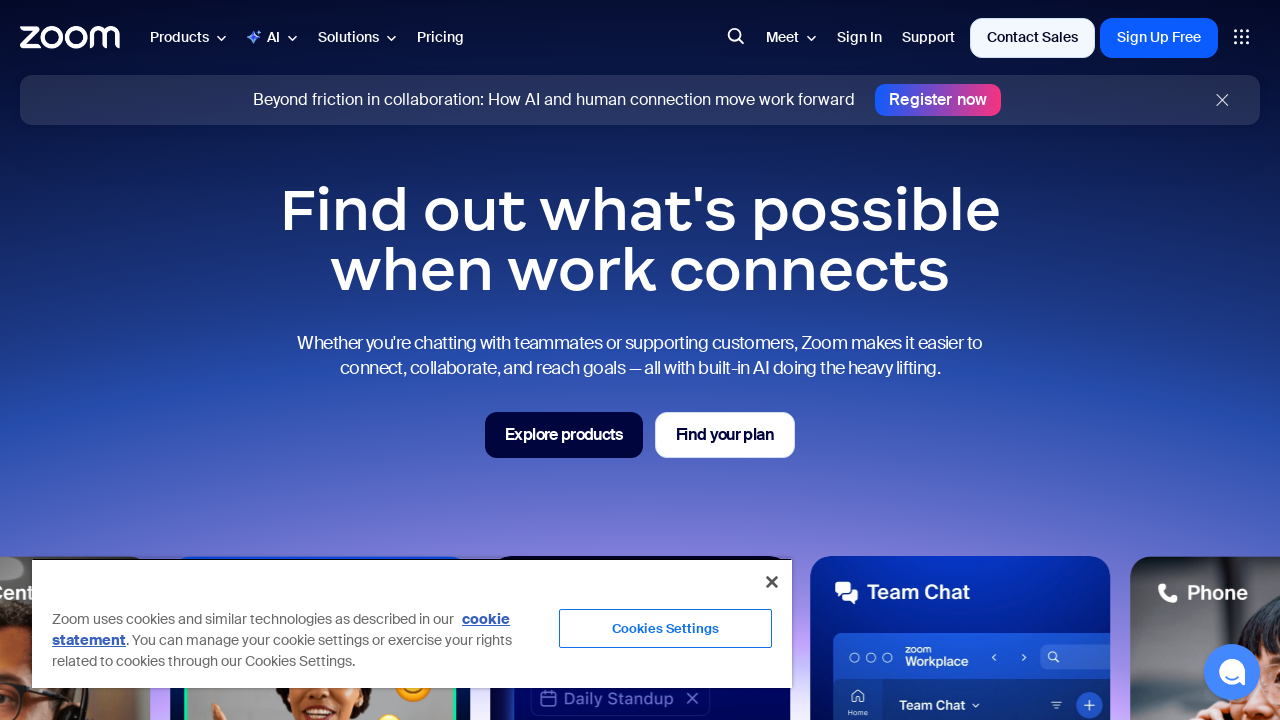

Refreshed the current Zoom page
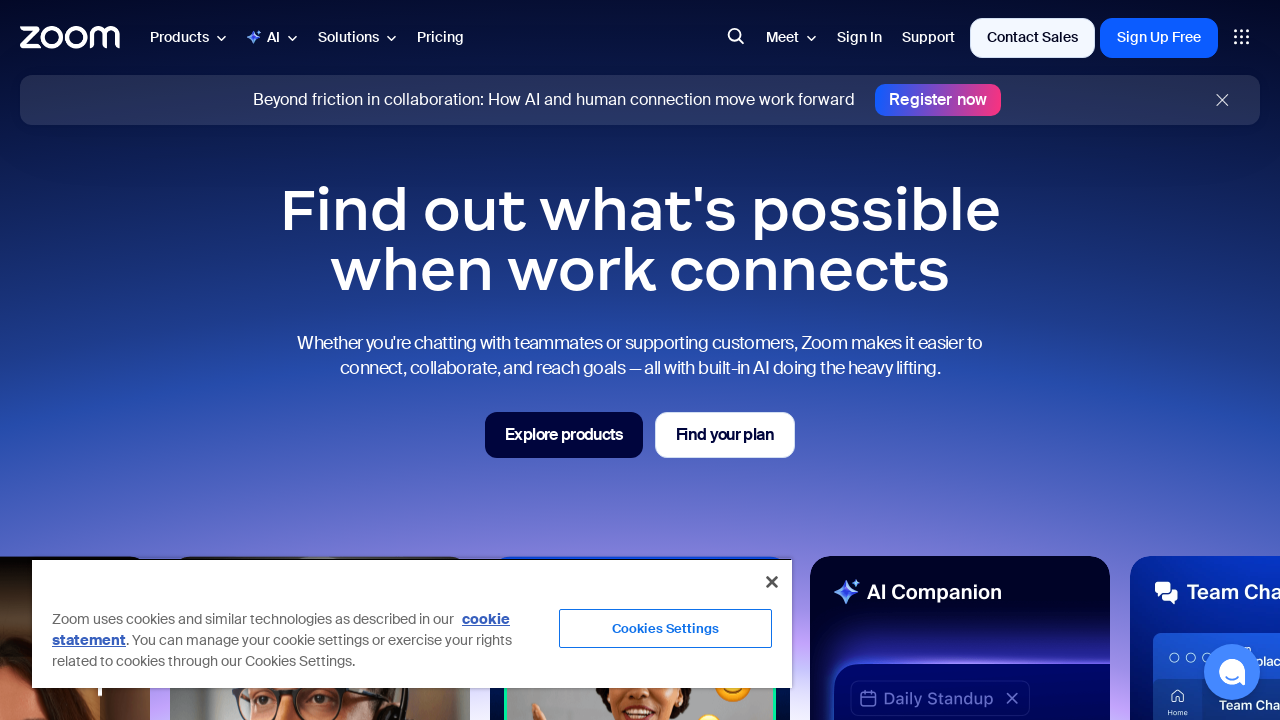

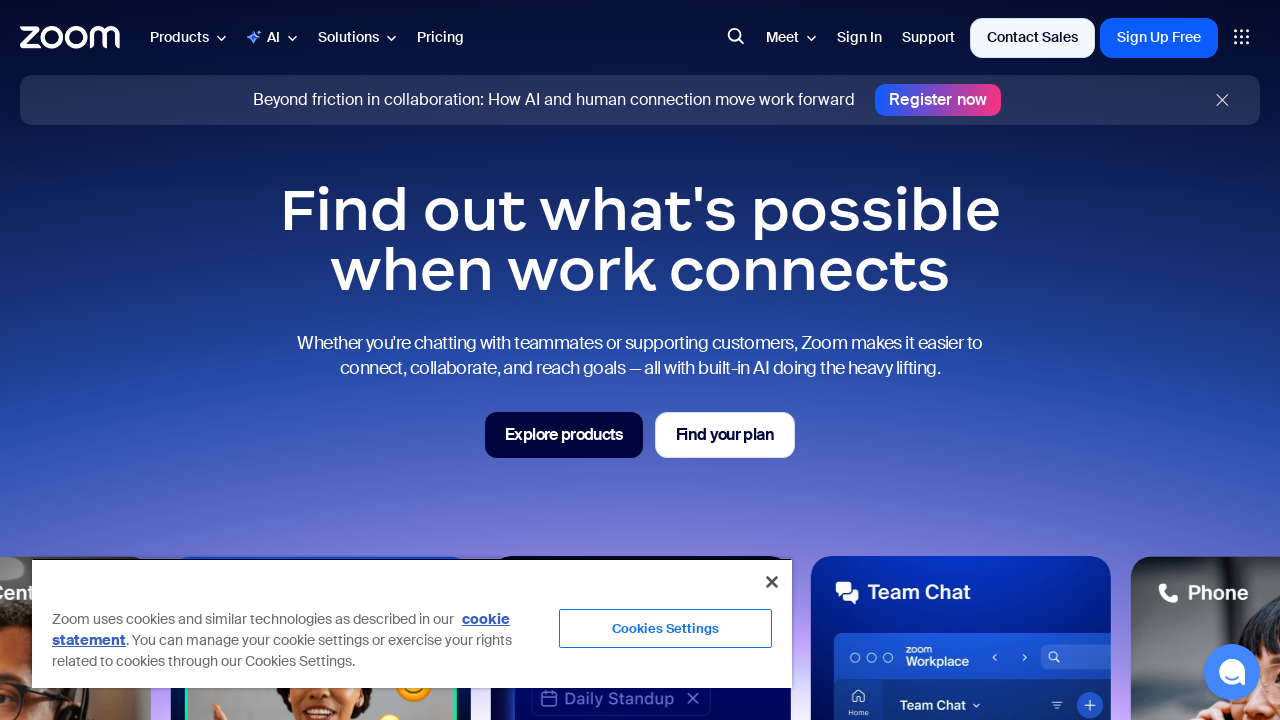